Navigates to a demo table page and retrieves the last name value from a specific row in the table based on first name matching

Starting URL: http://automationbykrishna.com/#

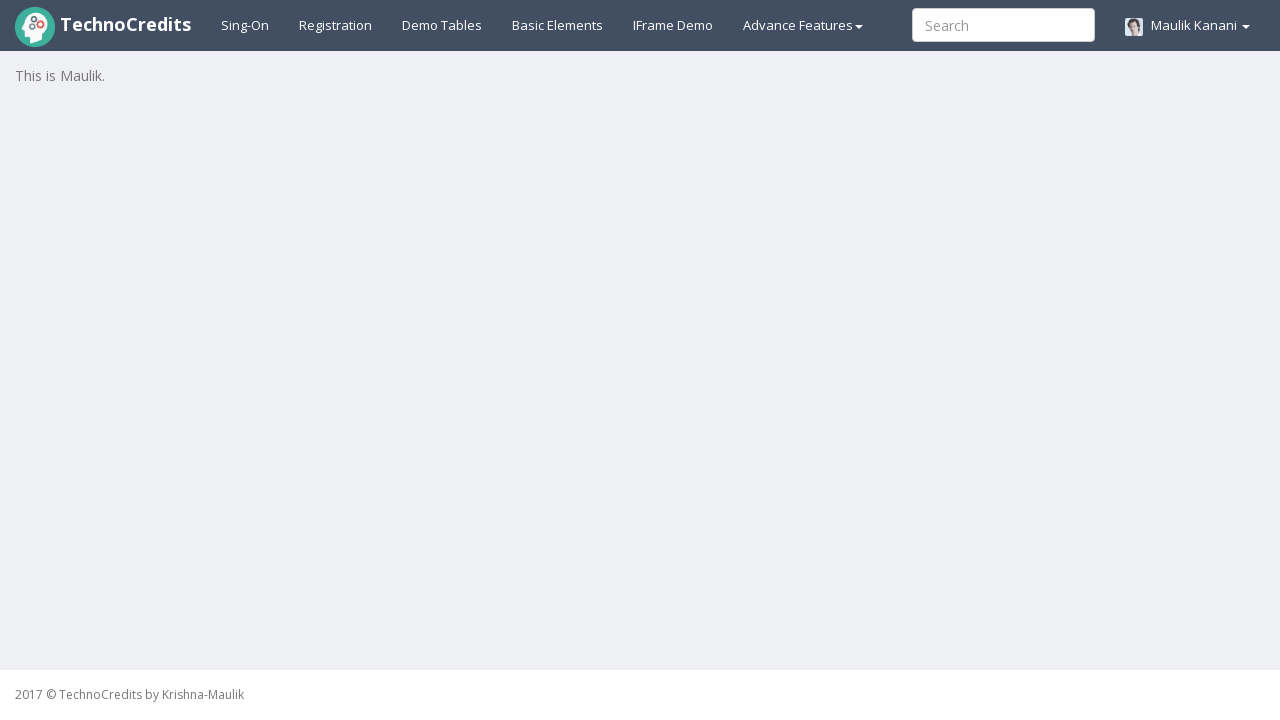

Clicked on demo table link to navigate to table page at (442, 25) on xpath=//a[@id='demotable']
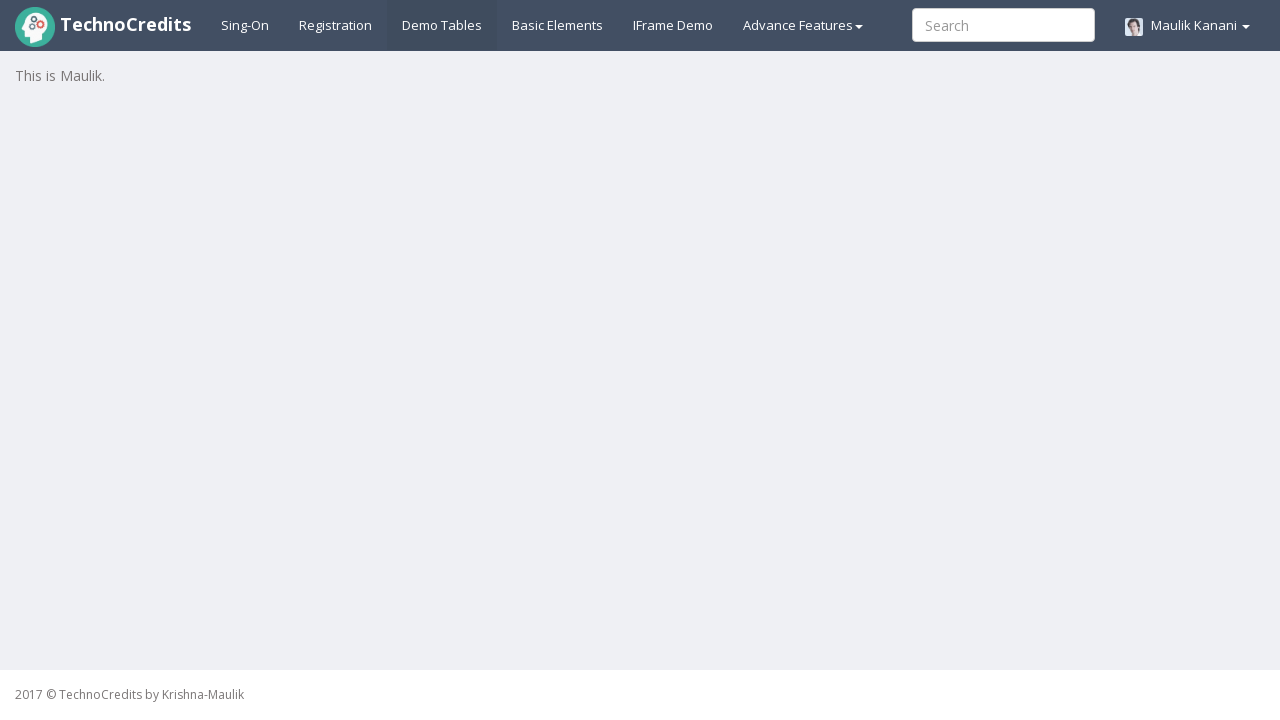

Table with id 'table1' loaded
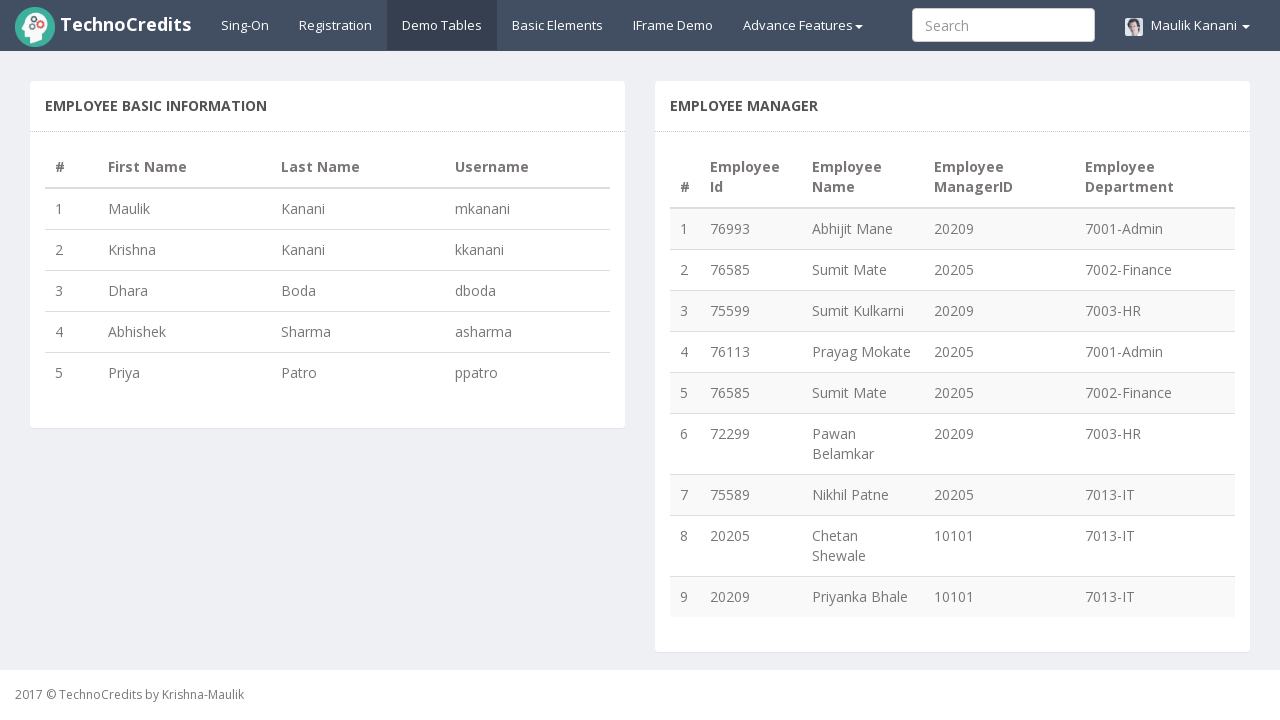

Retrieved all table headers from table1
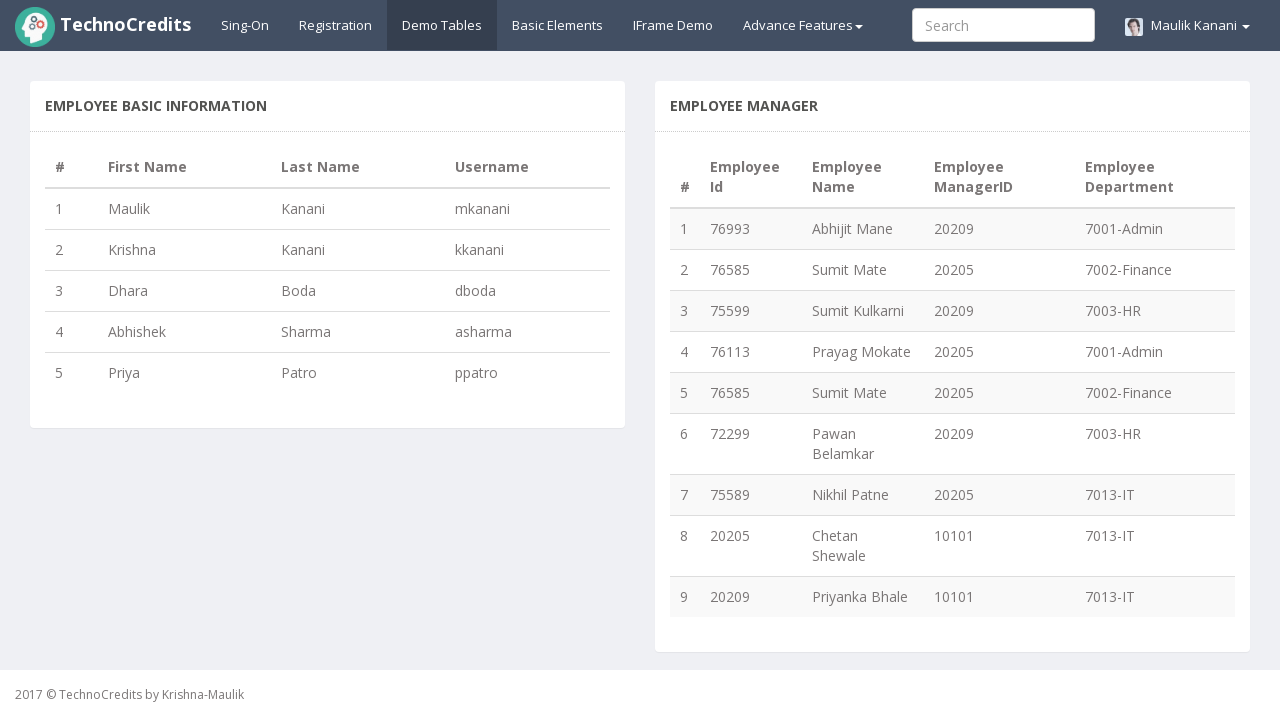

Found 'Last Name' column at index 3
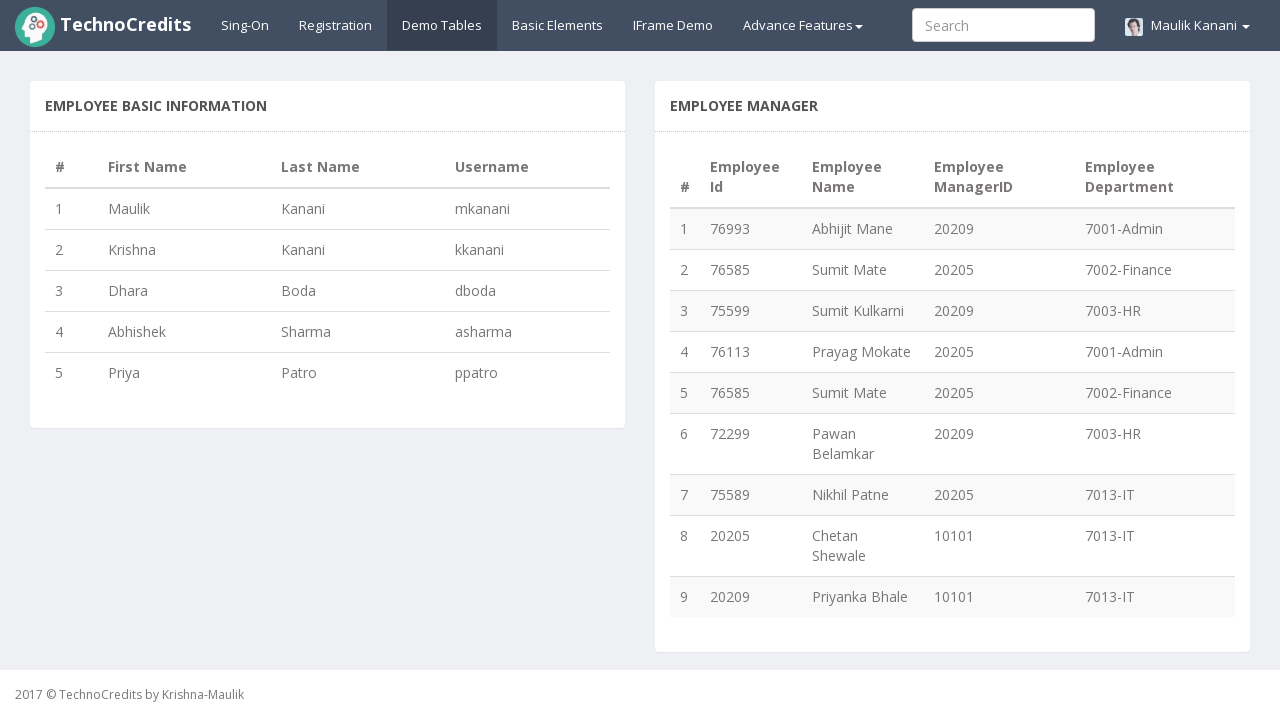

Located last name cell for first name 'Abhishek'
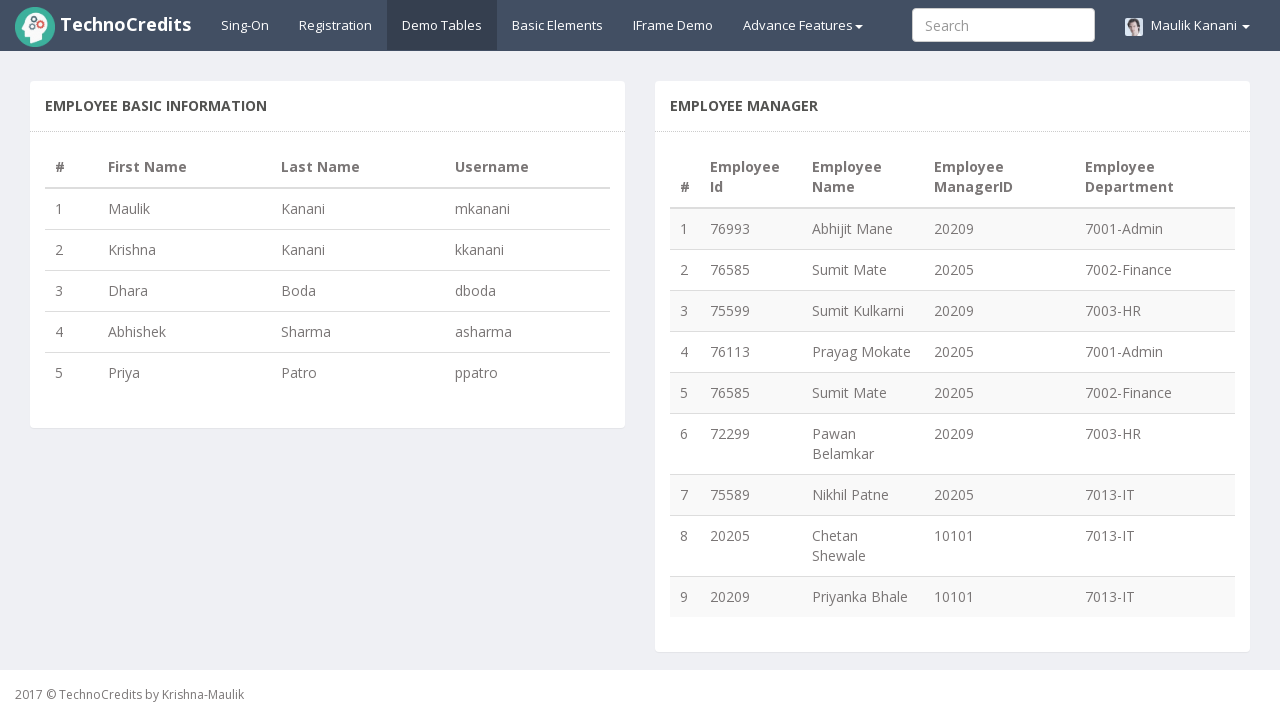

Last name element for 'Abhishek' is present and visible
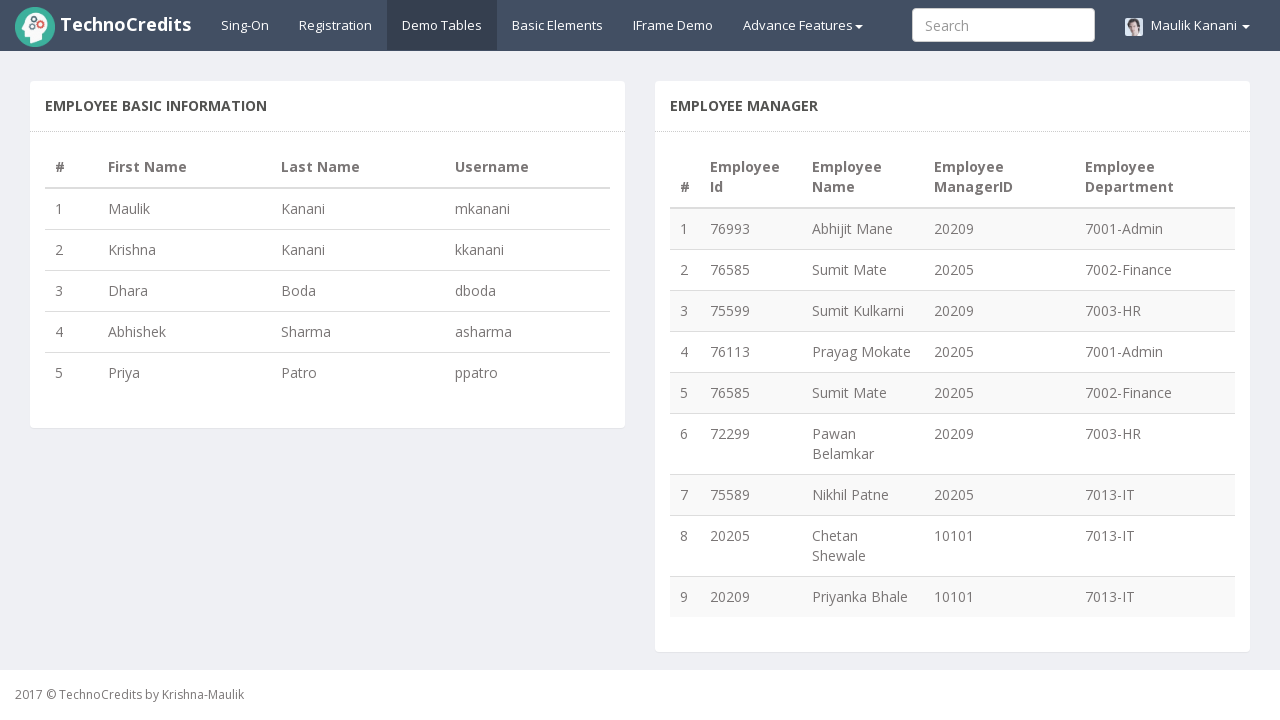

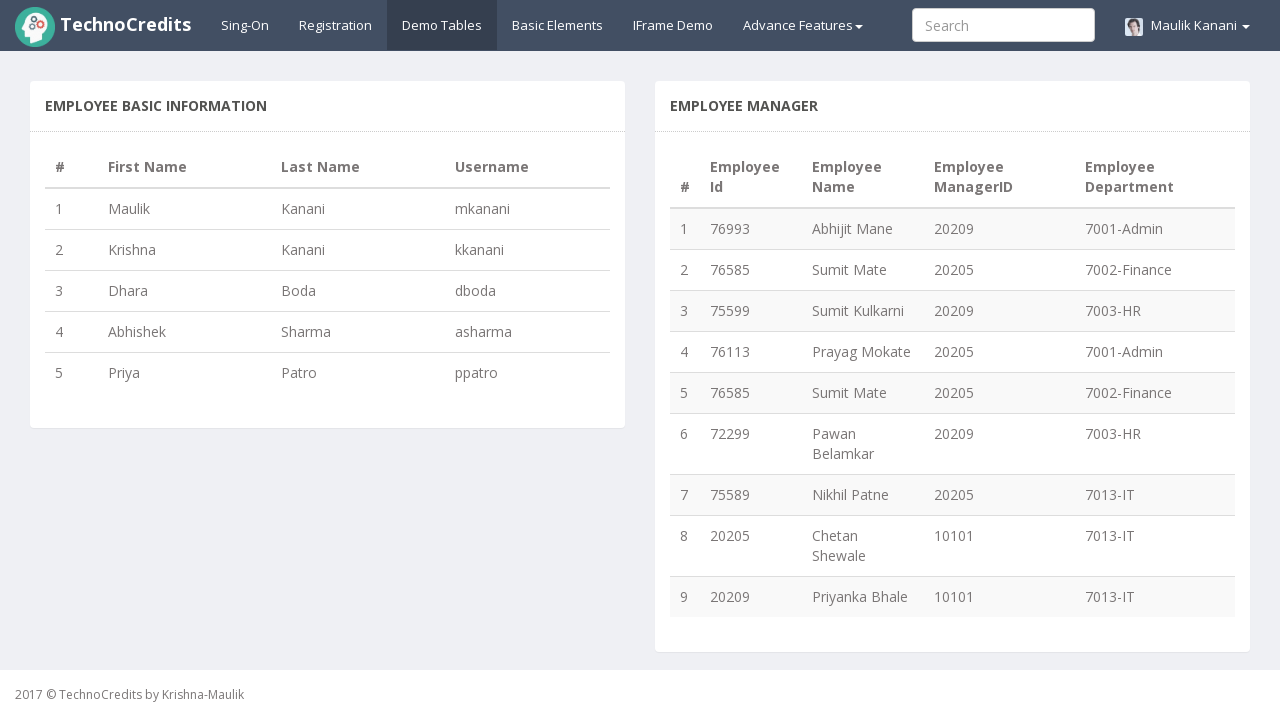